Tests registration form by filling in user details including first name, last name, email, password, and addresses (iteration 4 with data: Dnyanada Awachat)

Starting URL: https://grotechminds.com/registration/

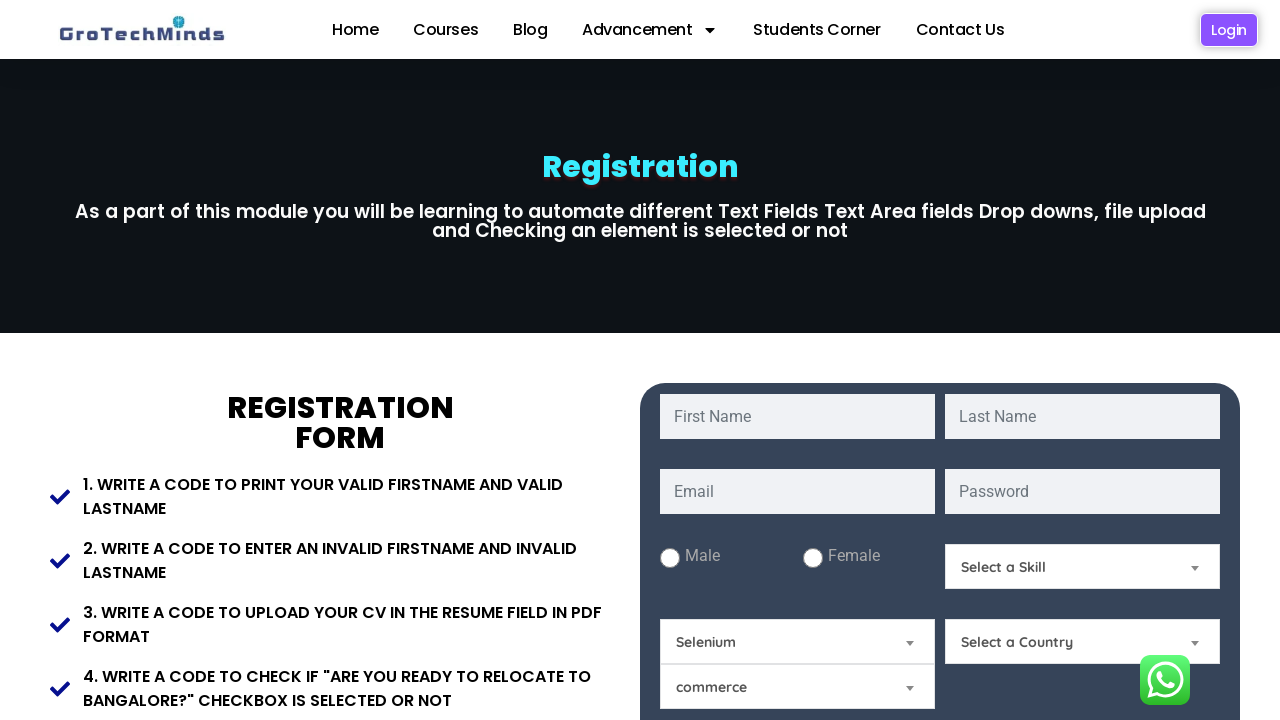

Filled first name field with 'Dnyanada' on #fname
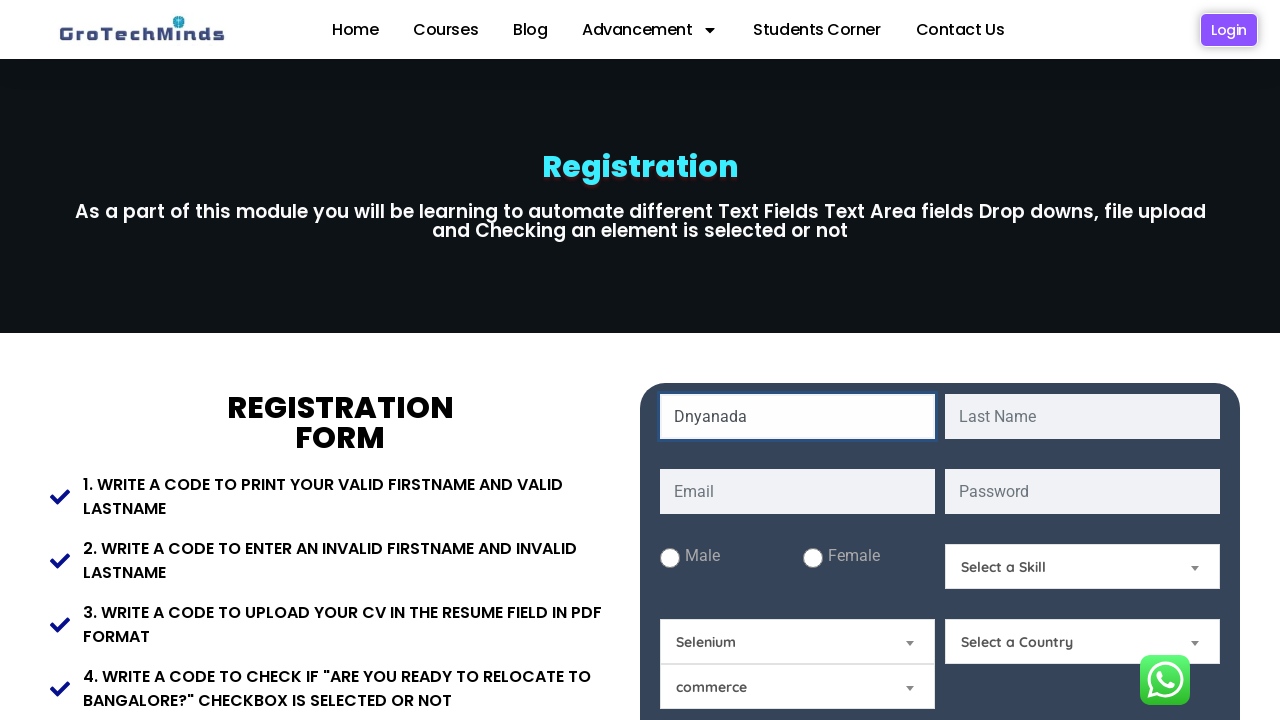

Filled last name field with 'Awachat' on #lname
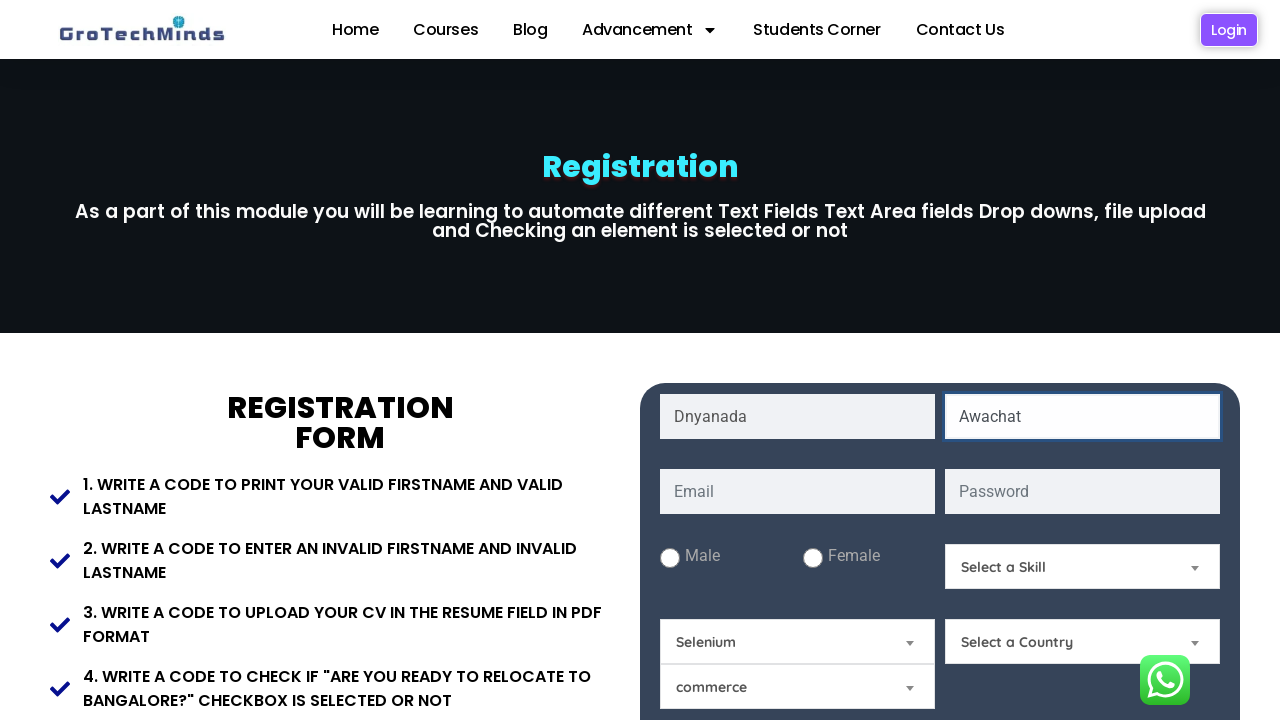

Filled email field with 'uuc@gmail.com' on #email
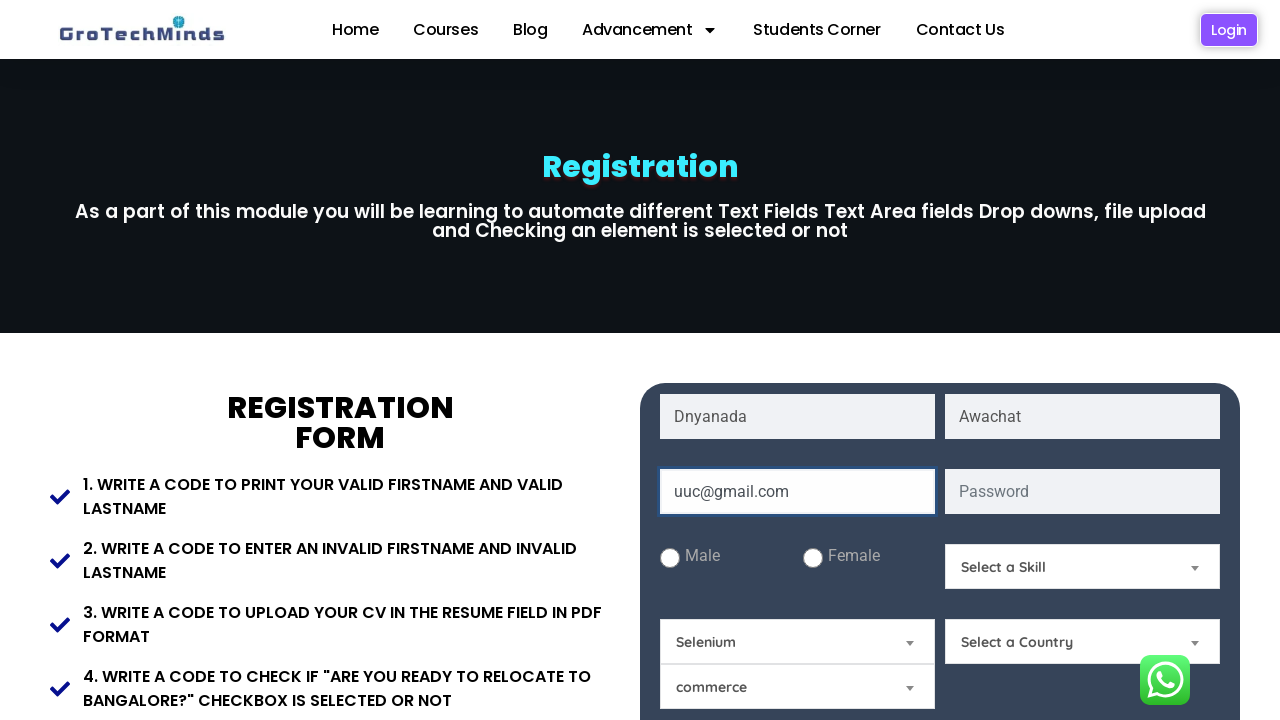

Filled password field with '222' on #password
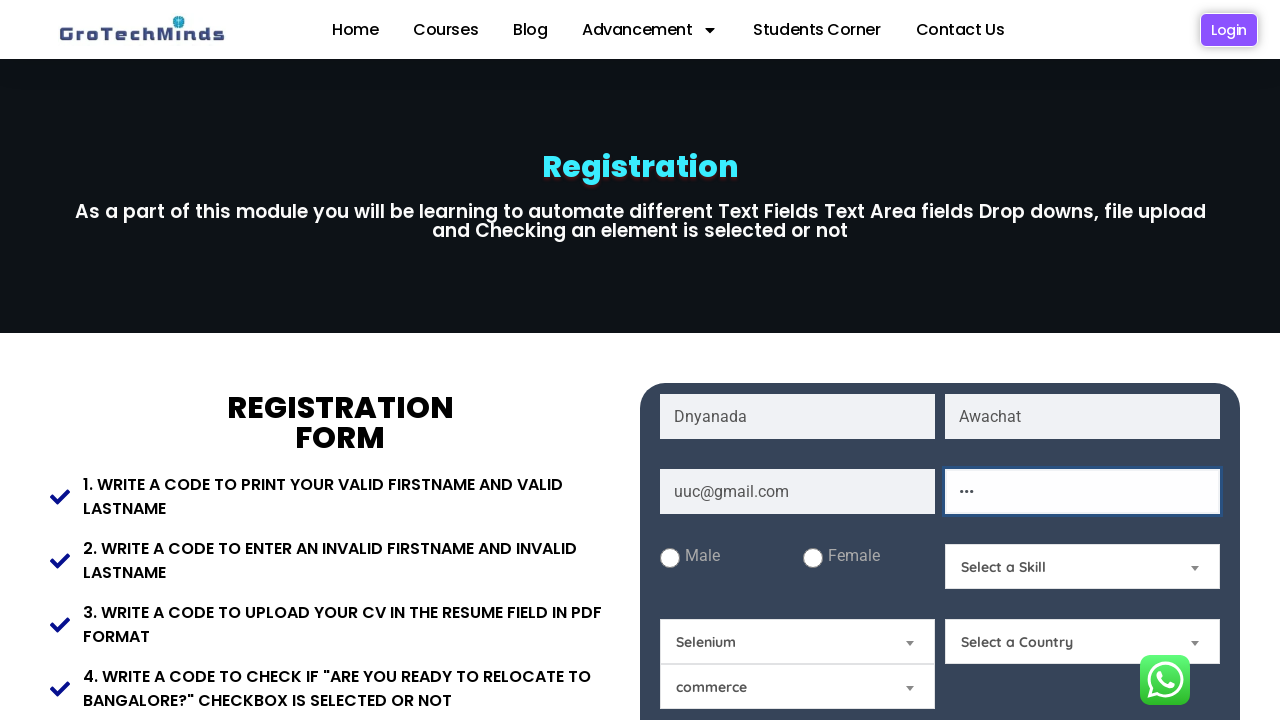

Filled present address field with 'lnjali' on #Present-Address
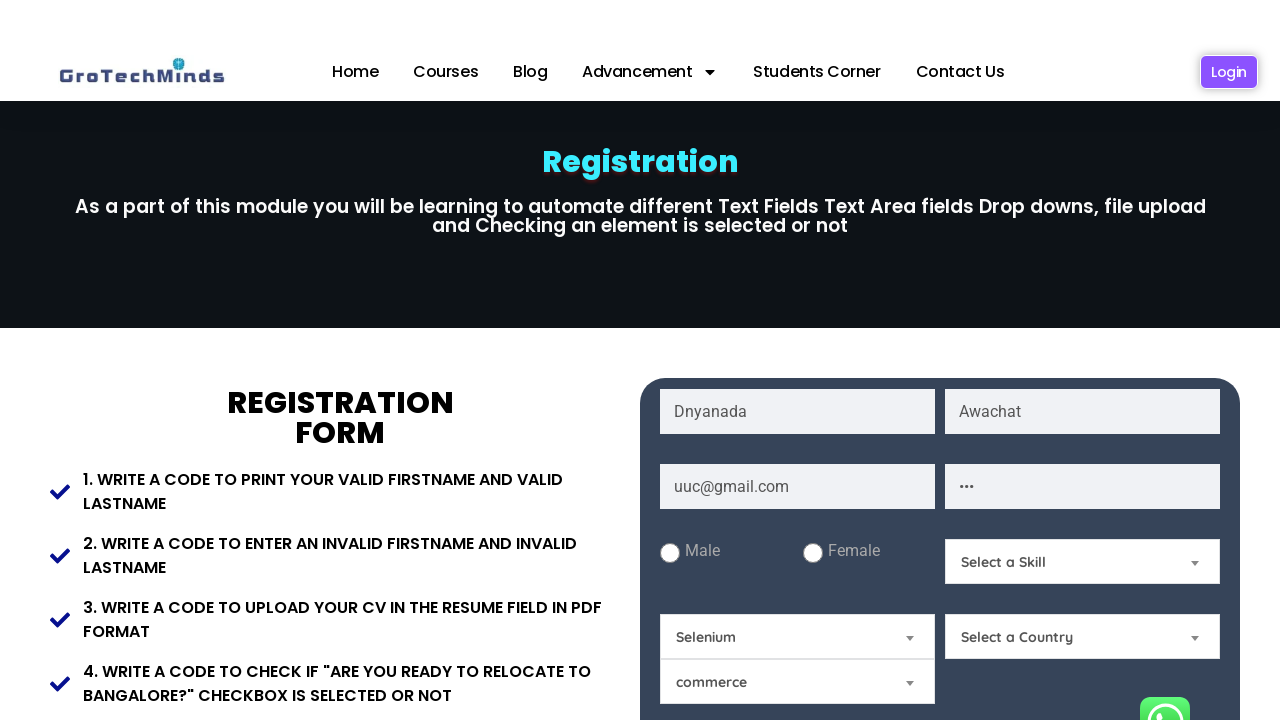

Filled permanent address field with 'rnmi' on #Permanent-Address
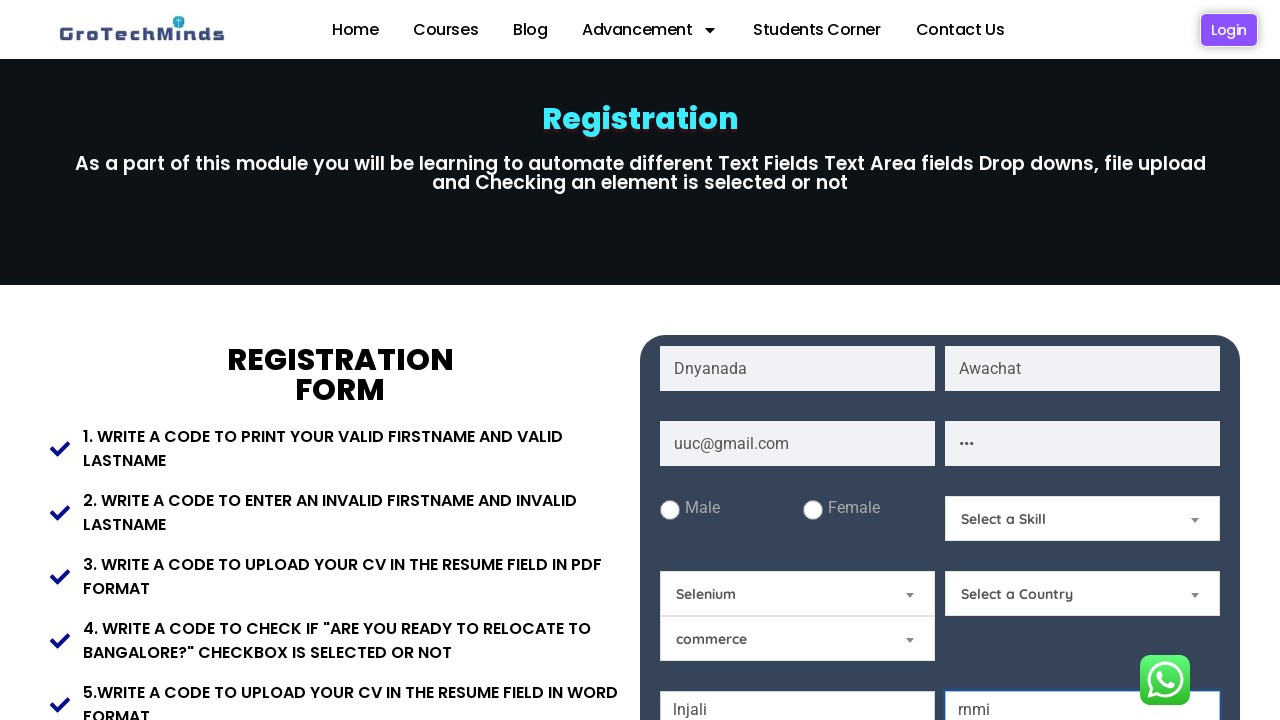

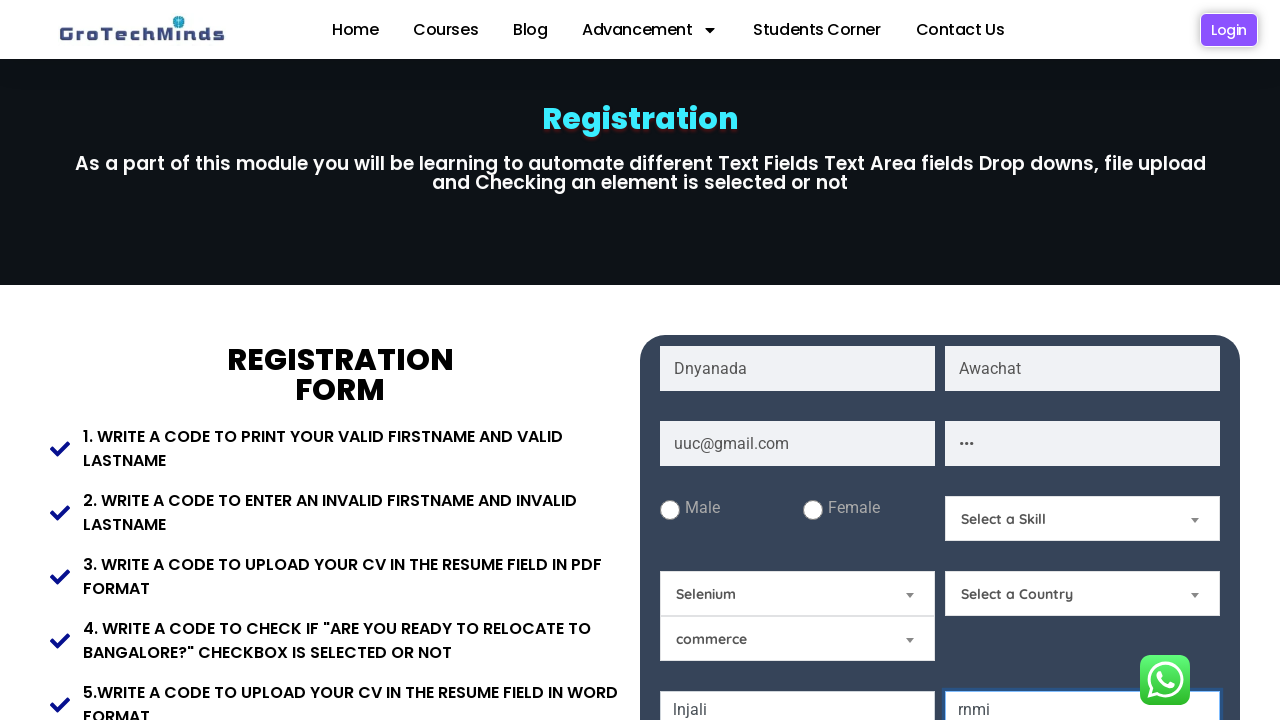